Tests alert handling by filling a name field, clicking confirm button, and accepting the dialog that appears

Starting URL: https://rahulshettyacademy.com/AutomationPractice/

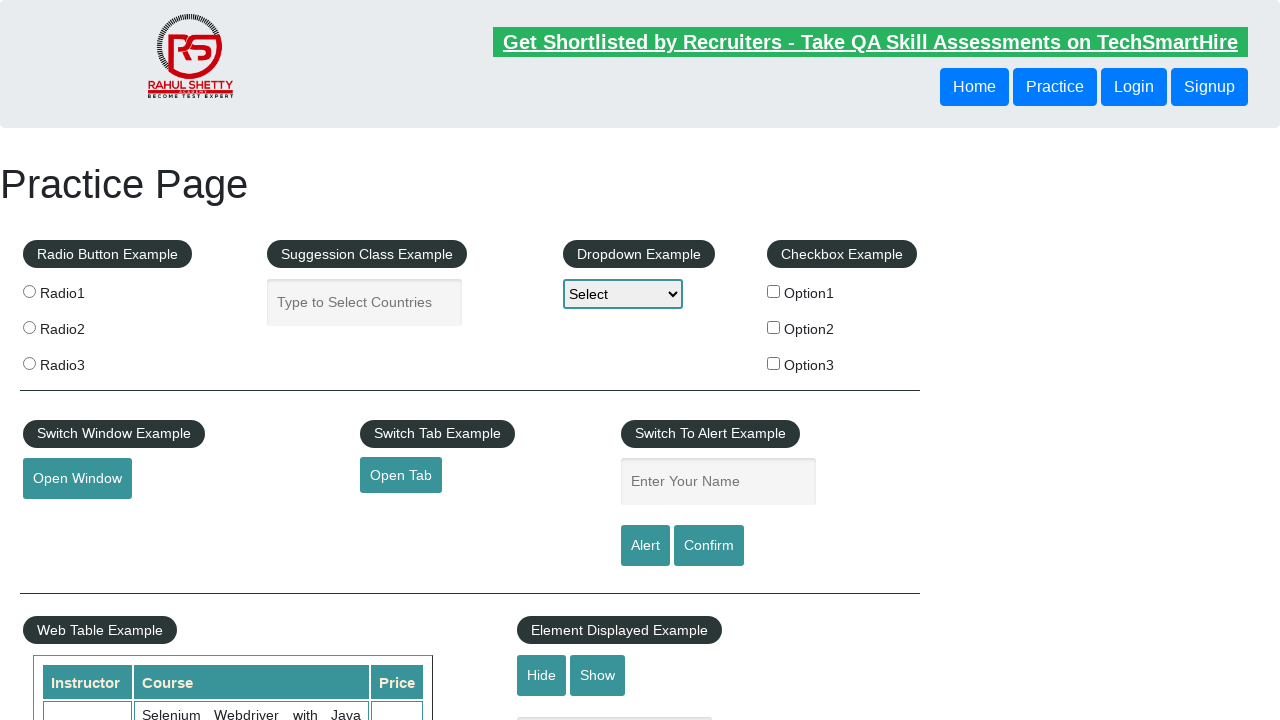

Set up dialog handler to accept alerts
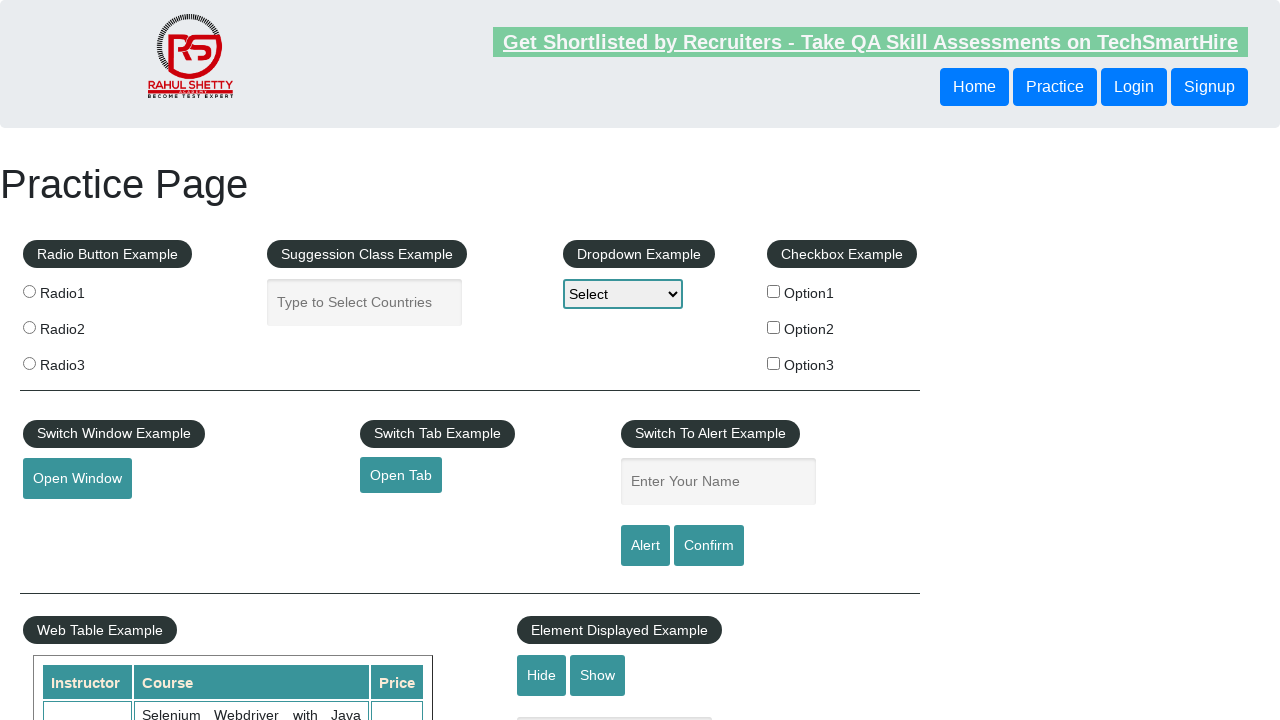

Located name input field with placeholder 'Enter Your Name'
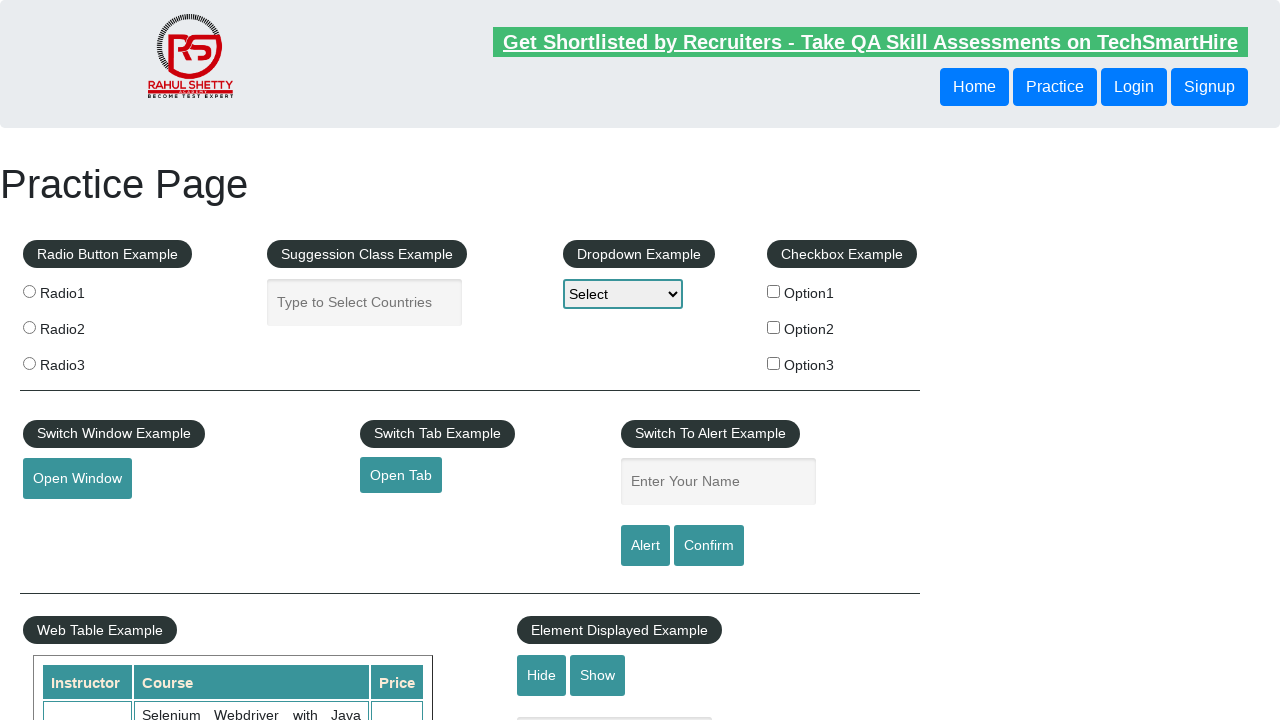

Located confirm button
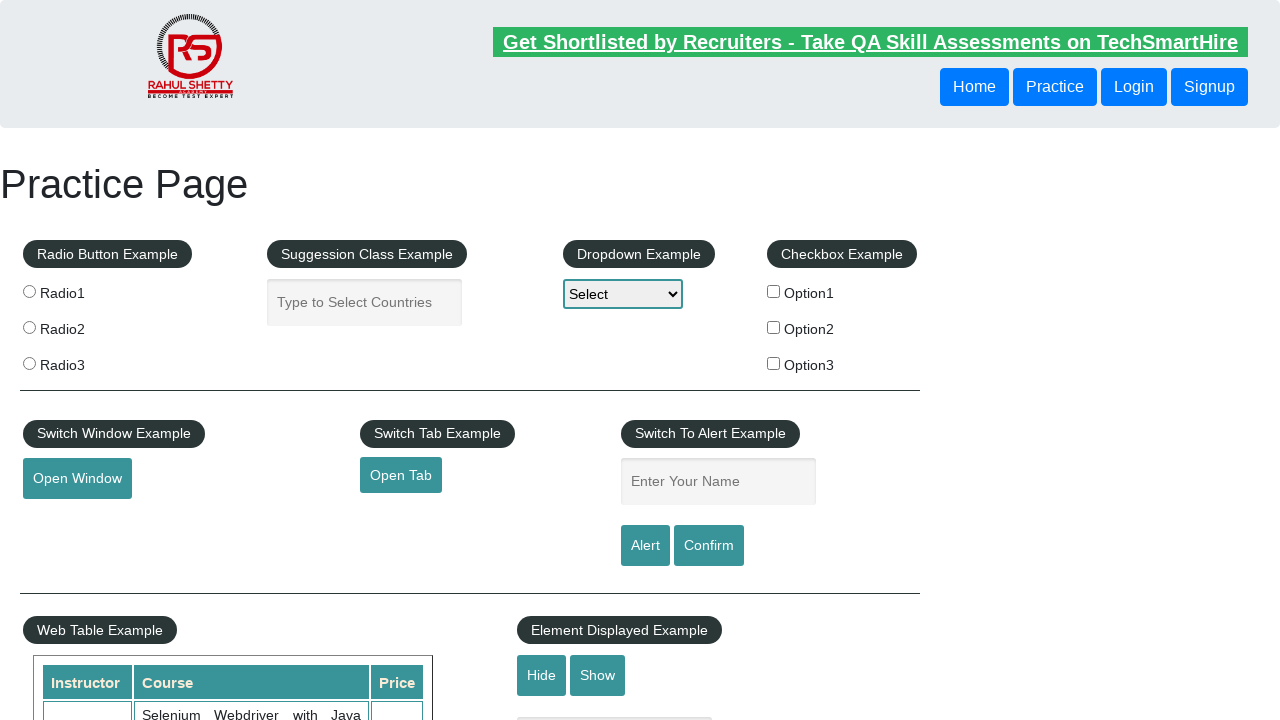

Filled name field with 'Ritwik' on internal:attr=[placeholder="Enter Your Name"i]
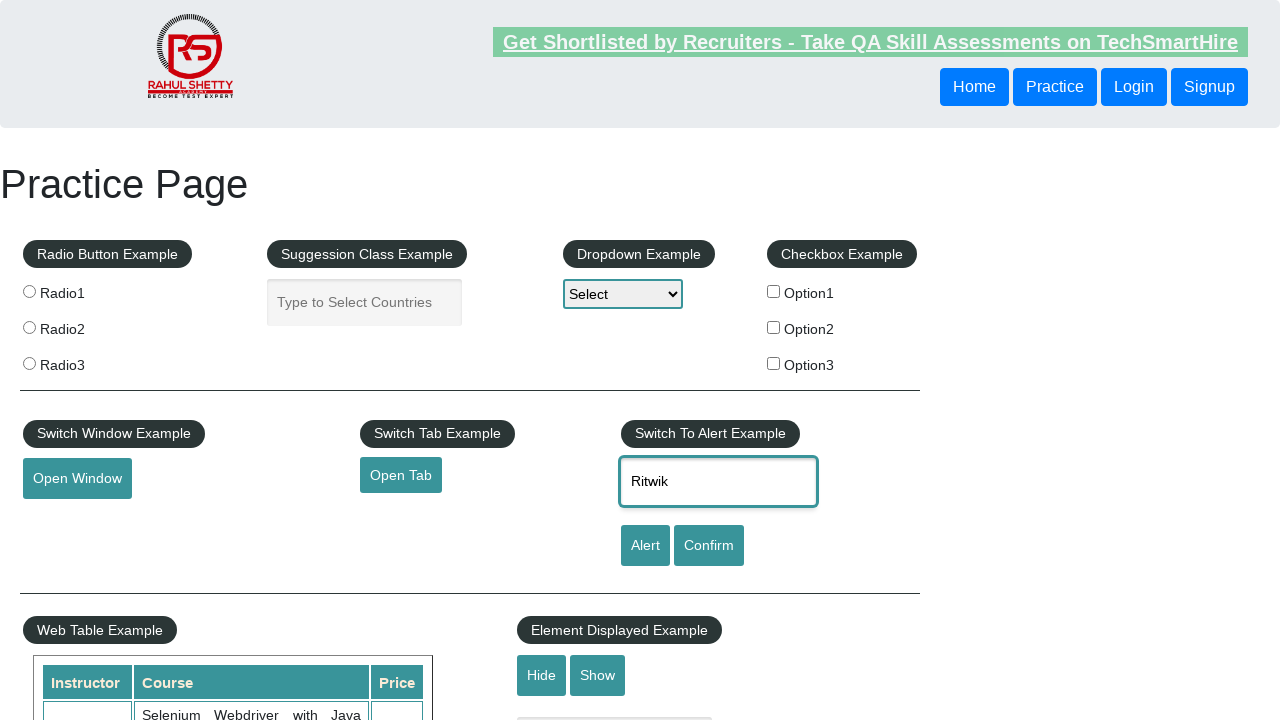

Clicked confirm button to trigger alert dialog at (709, 546) on [value='Confirm']
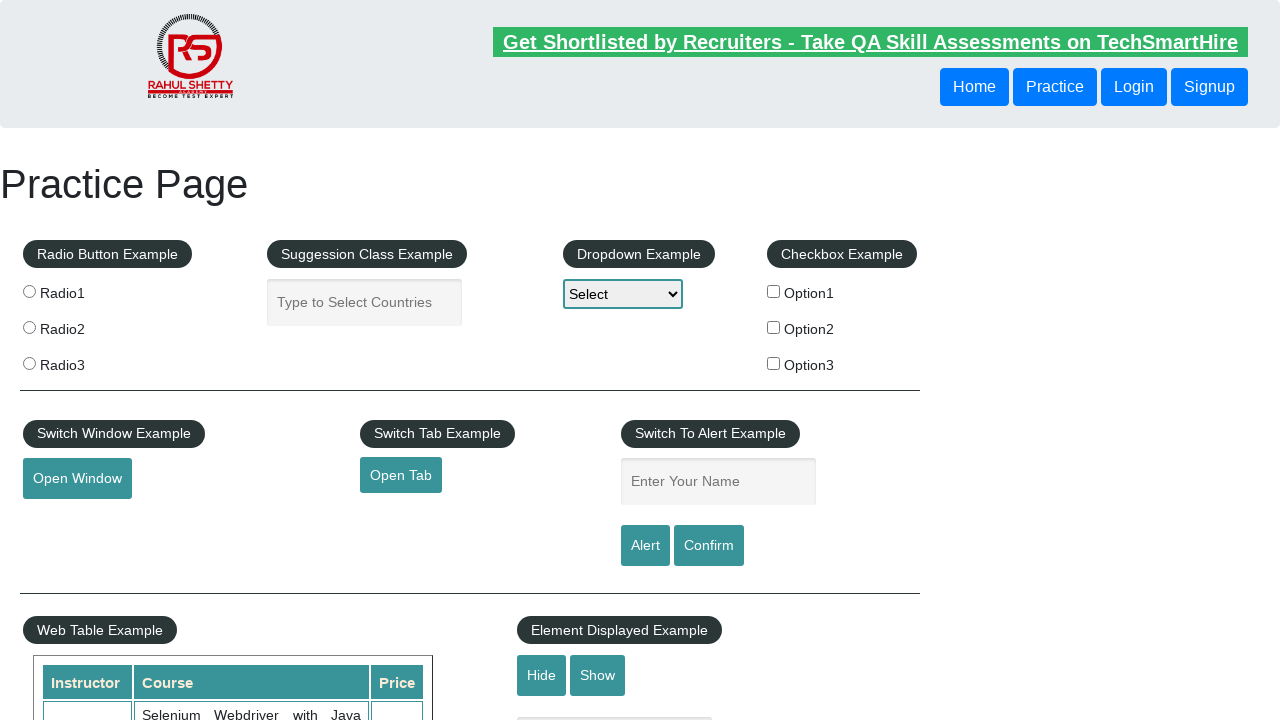

Waited 500ms for alert dialog to be handled
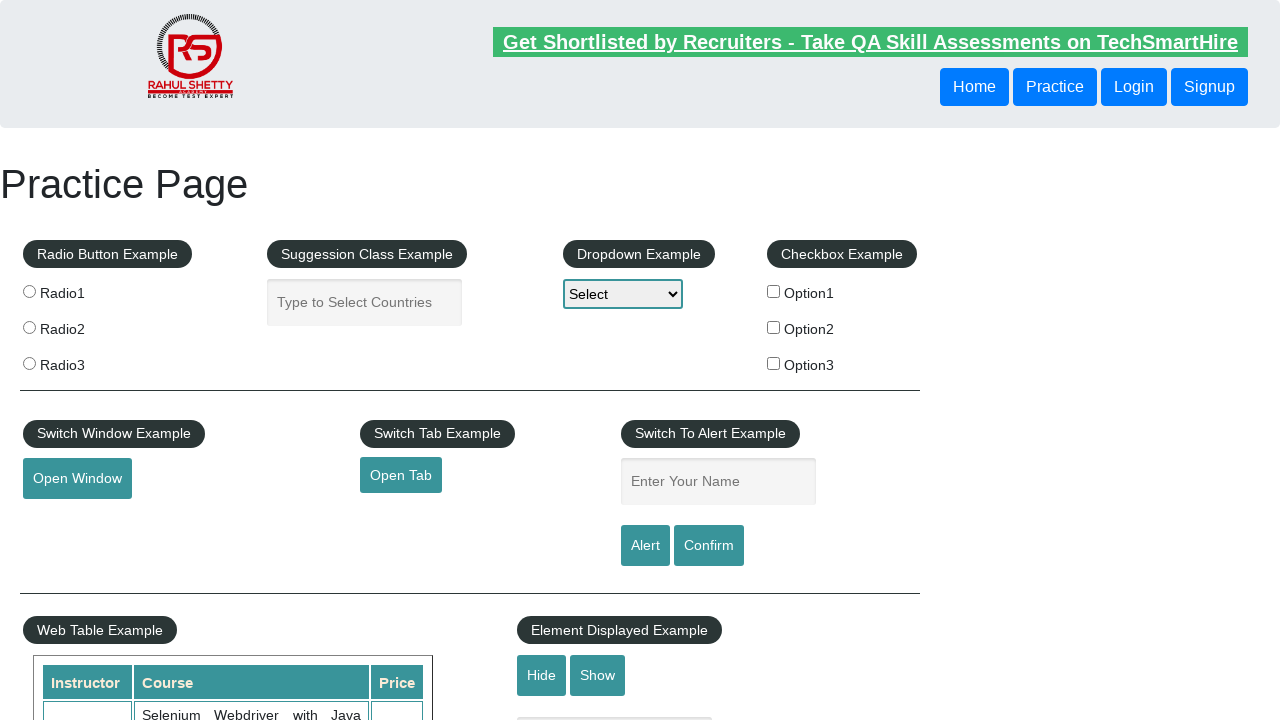

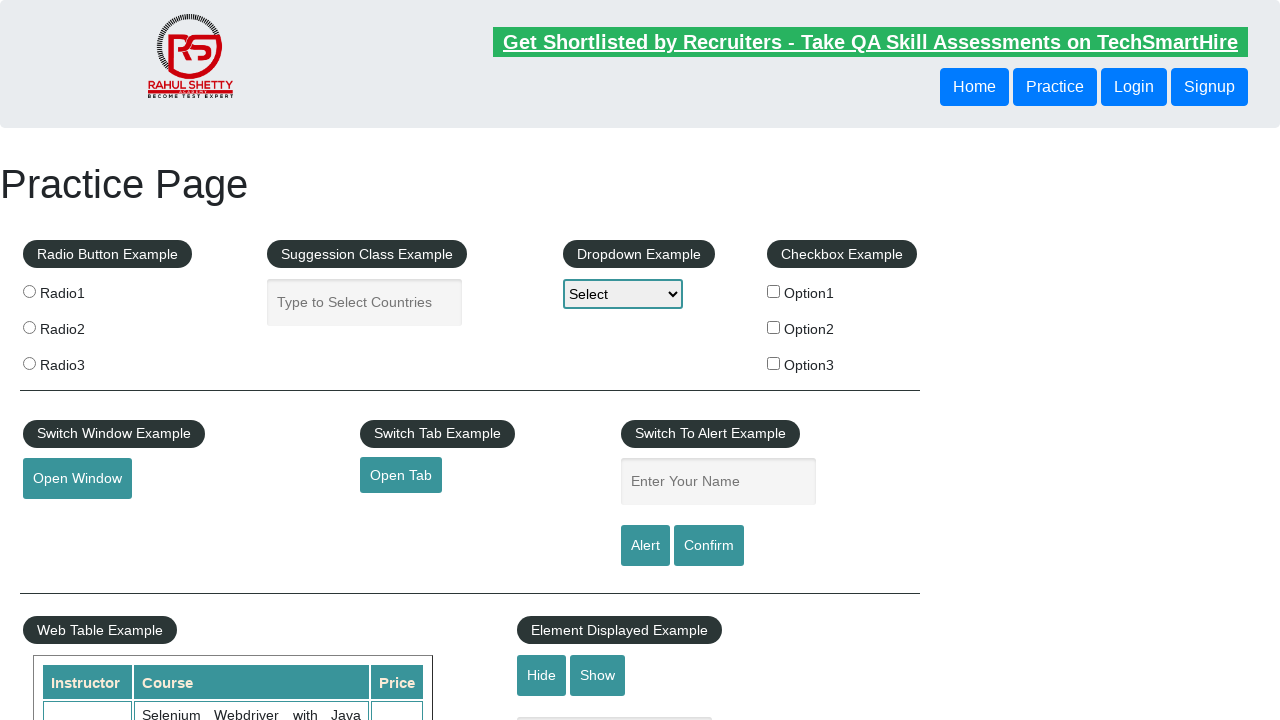